Tests checkbox interactions by clicking a single checkbox, selecting a specific option from multiple checkboxes, enabling checkboxes, and clicking a specific disabled checkbox

Starting URL: https://syntaxprojects.com/basic-checkbox-demo.php

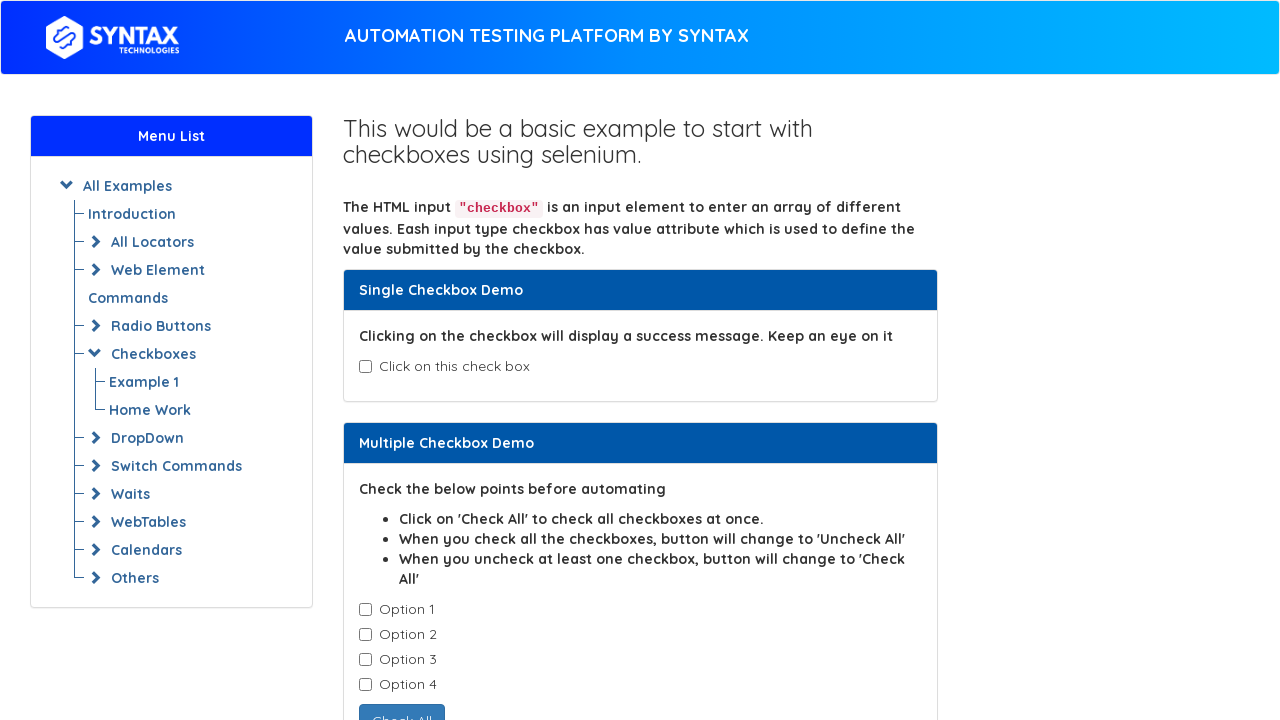

Clicked the single checkbox (isAgeSelected) at (365, 367) on input#isAgeSelected
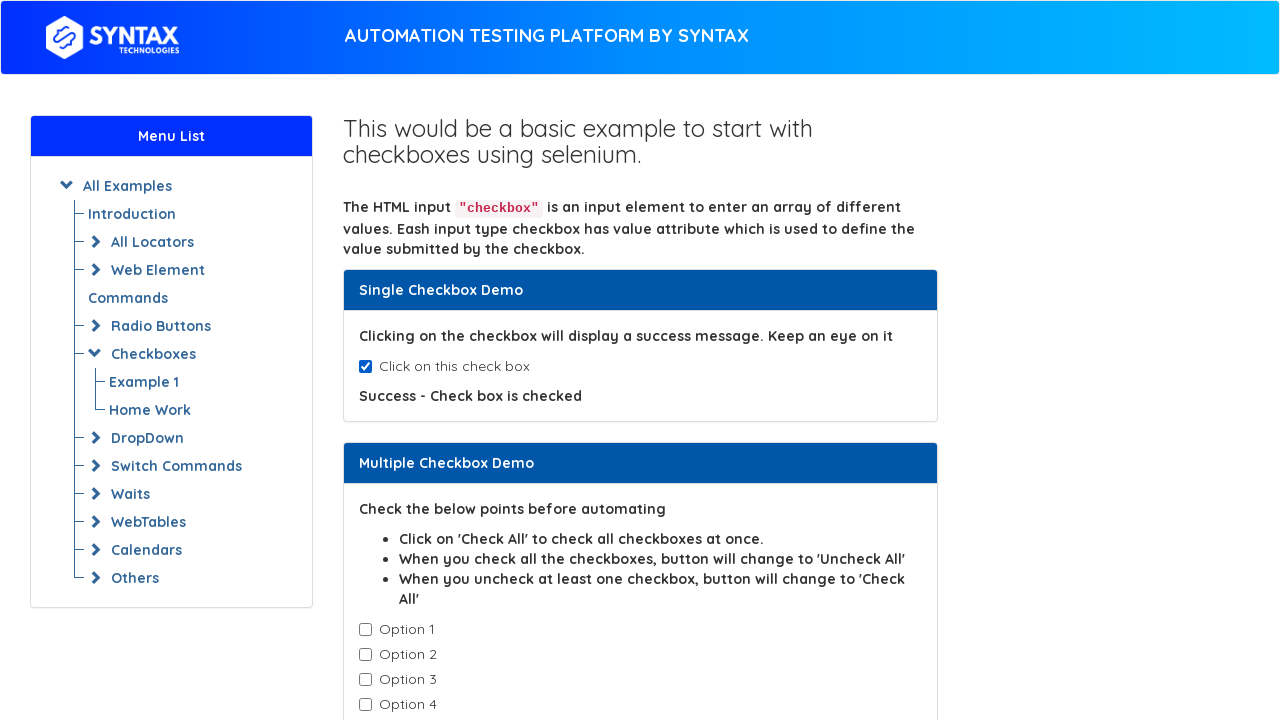

Located all checkboxes with class cb1-element
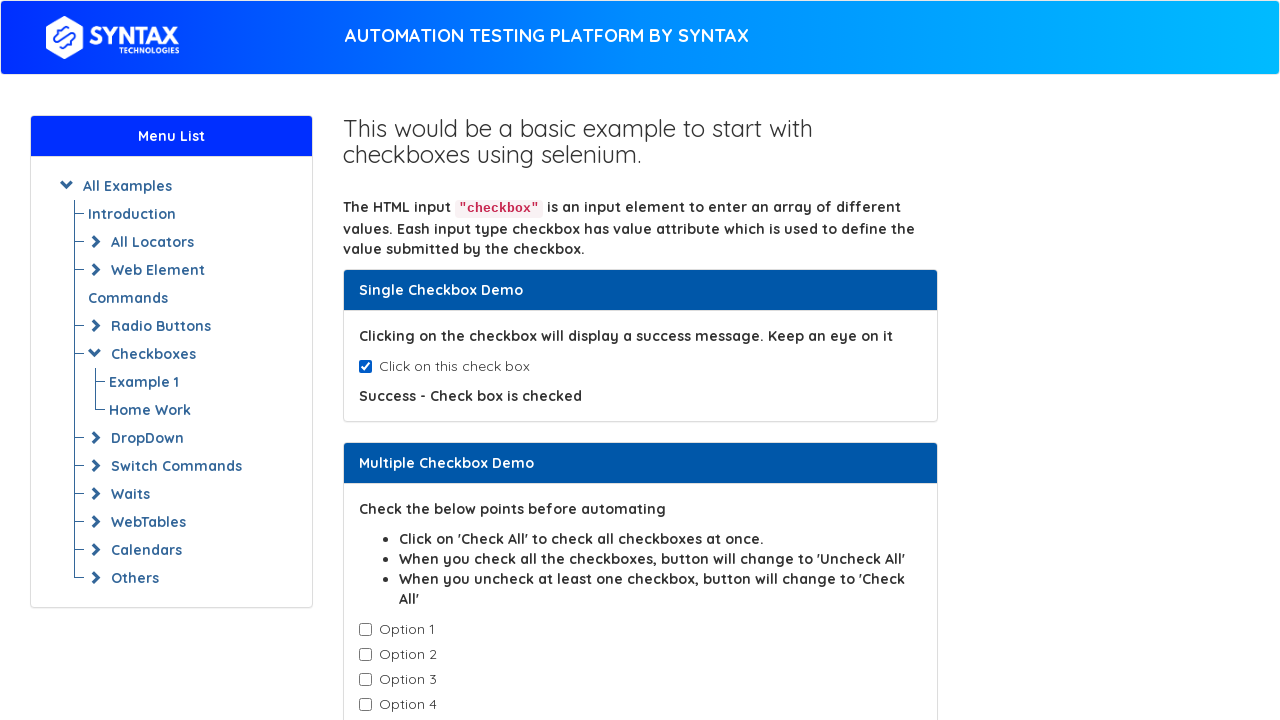

Clicked Option-2 checkbox from multiple checkboxes at (365, 655) on input.cb1-element >> nth=1
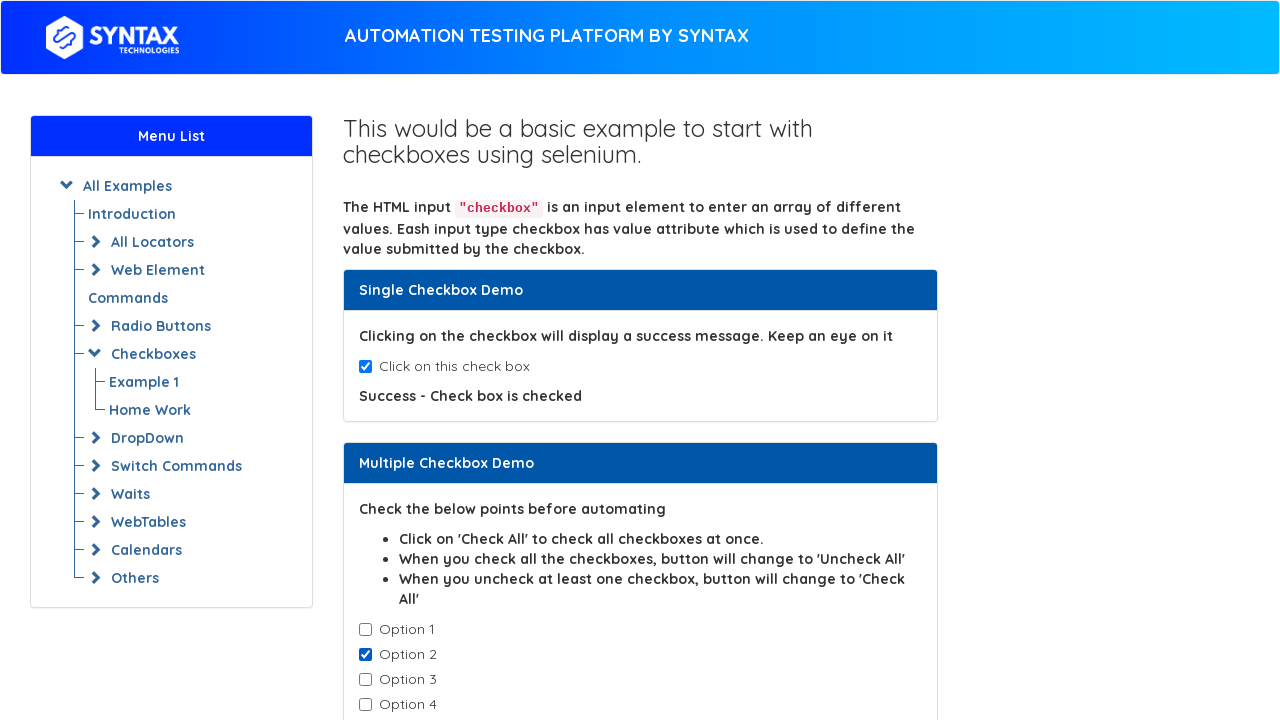

Clicked the 'Enable Checkboxes' button at (436, 407) on button:text('Enable Checkboxes')
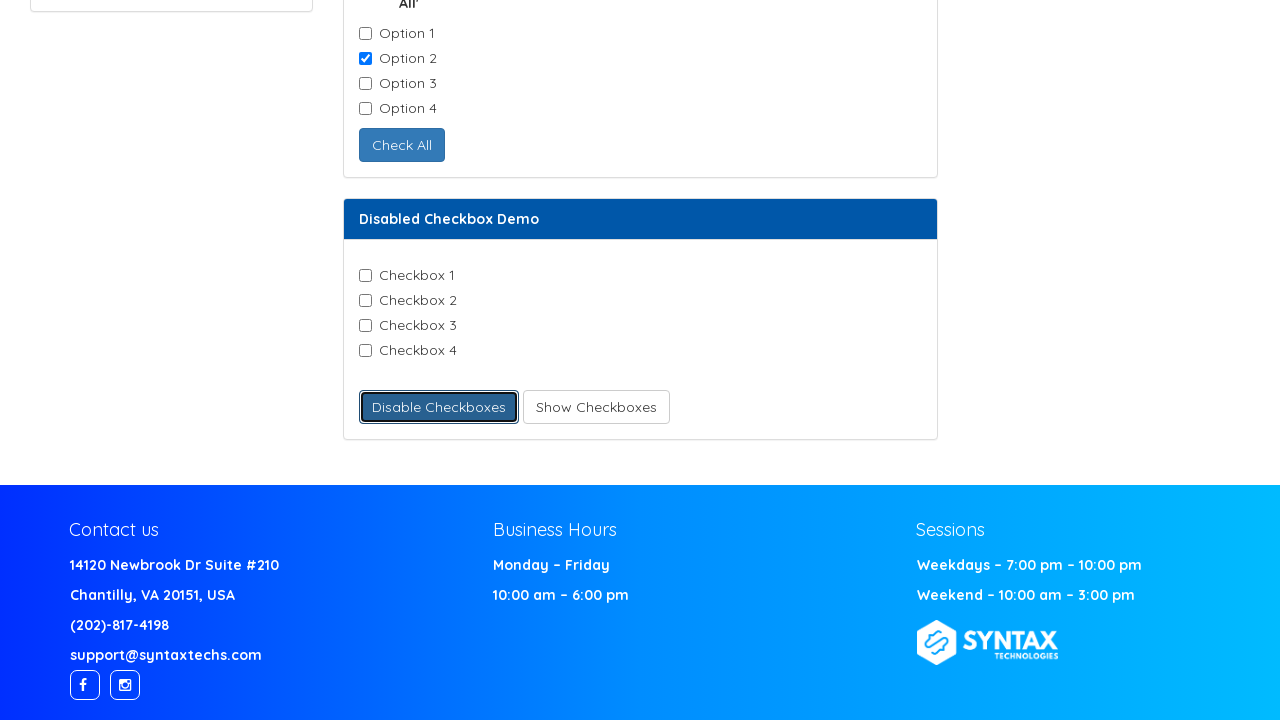

Clicked Checkbox-4 at (365, 351) on input[value='Checkbox-4']
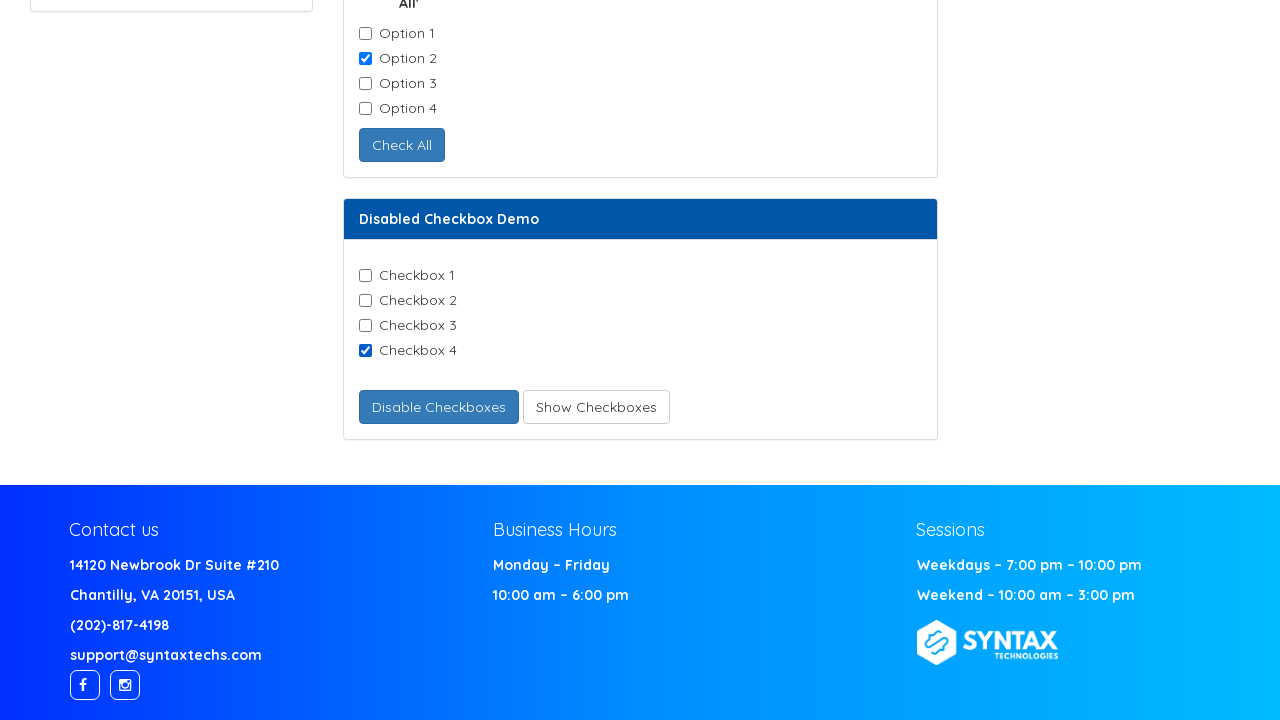

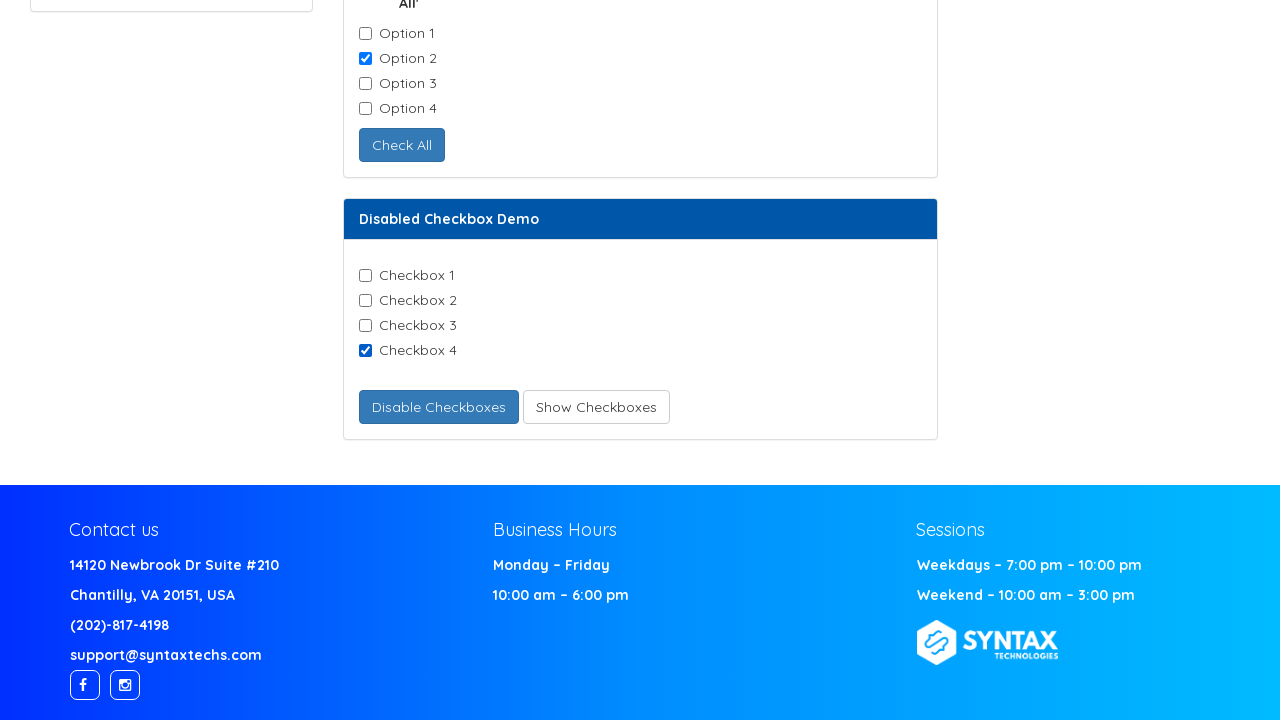